Tests iframe and JavaScript alert handling by switching to an iframe, clicking a button that triggers a prompt alert, entering text into the alert, accepting it, and verifying the text is displayed on the page.

Starting URL: https://www.w3schools.com/jsref/tryit.asp?filename=tryjsref_prompt

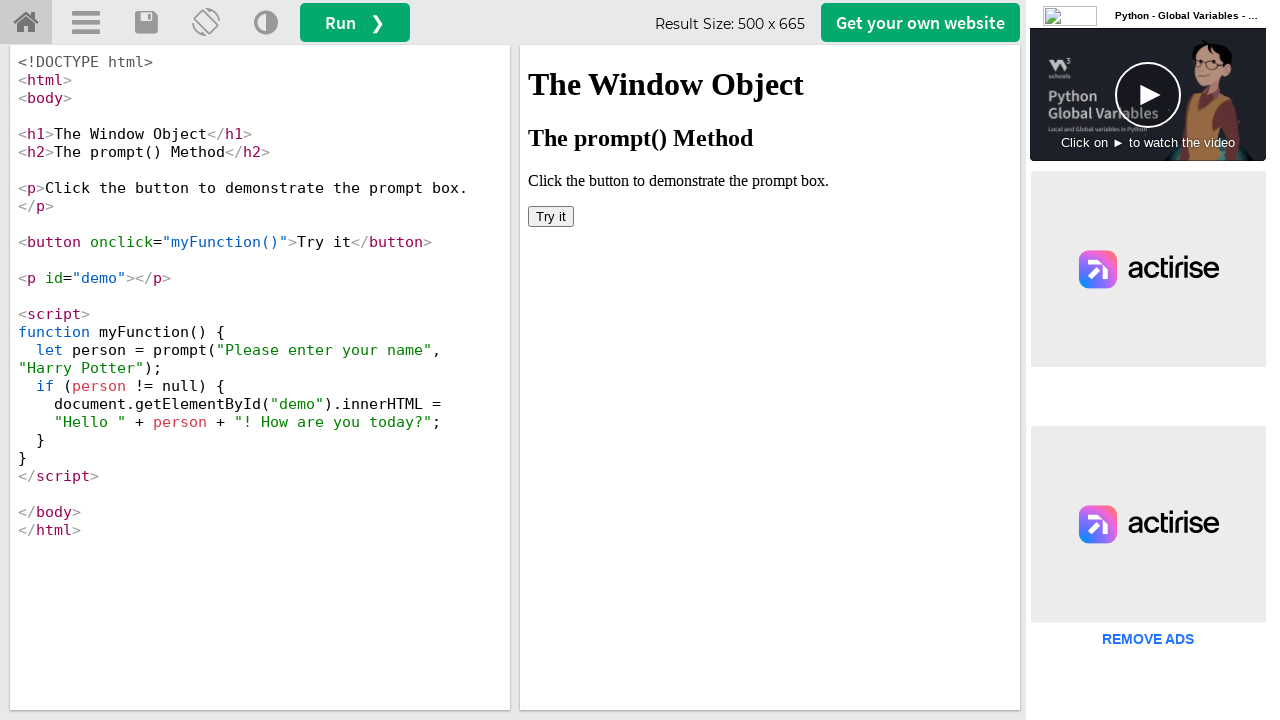

Located iframe with id 'iframeResult'
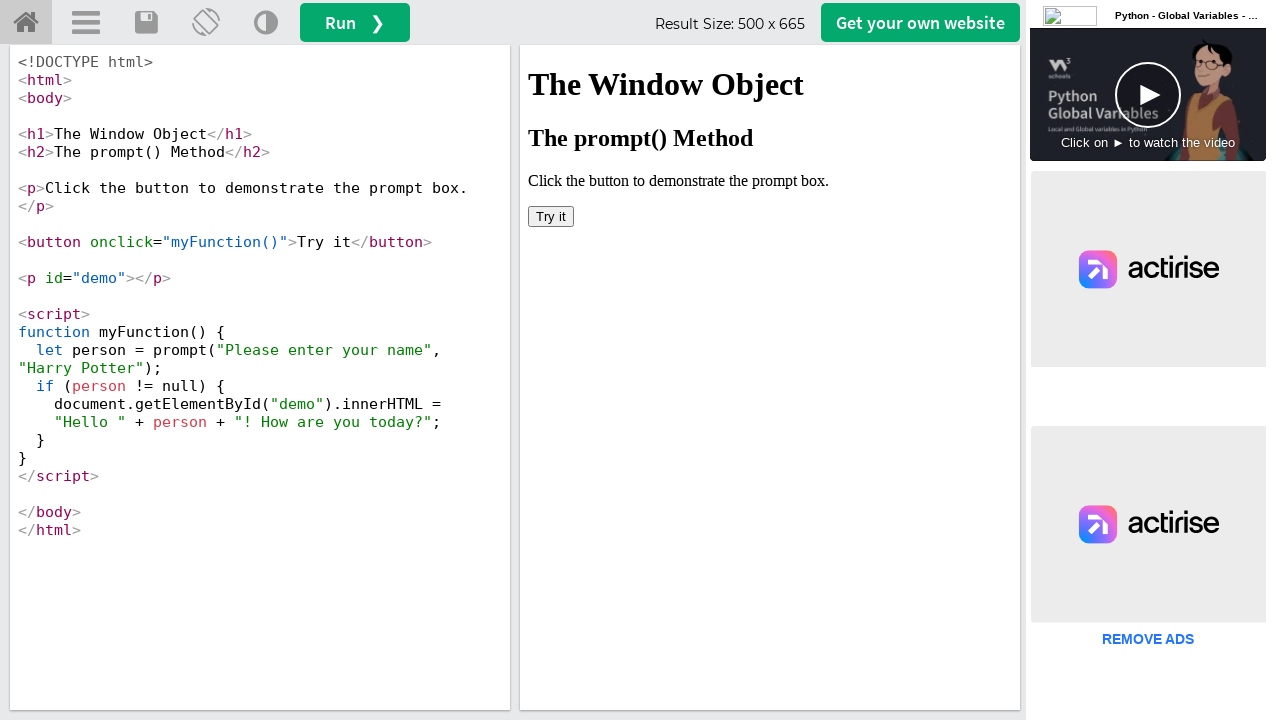

Clicked 'Try it' button inside iframe at (551, 216) on #iframeResult >> internal:control=enter-frame >> xpath=//button[text()='Try it']
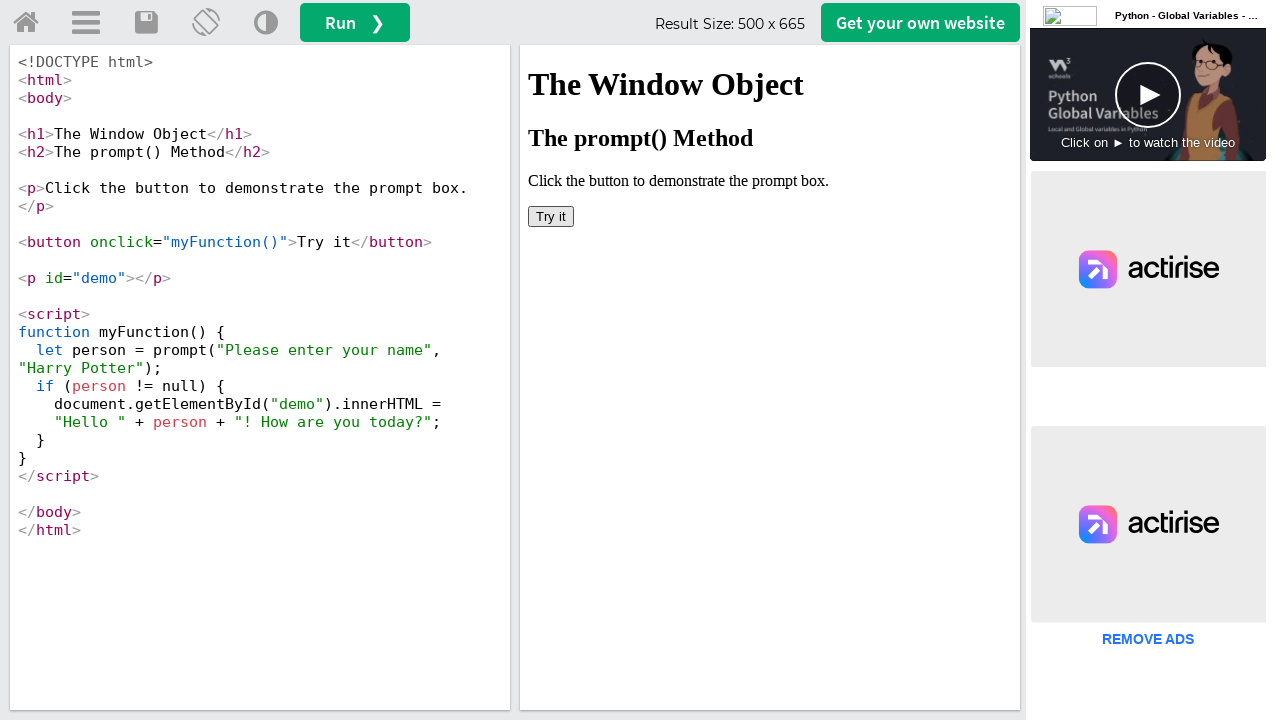

Set up dialog handler to accept prompts with text 'Happy Working!'
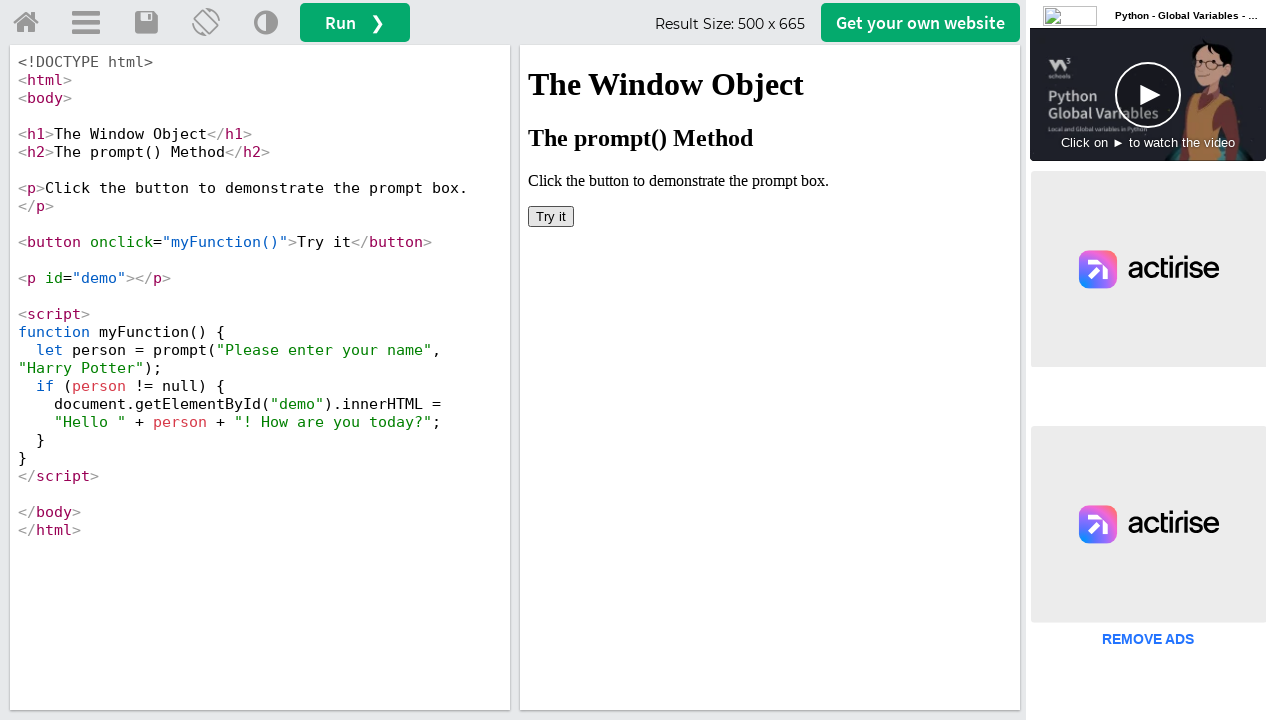

Clicked 'Try it' button again to trigger JavaScript prompt dialog at (551, 216) on #iframeResult >> internal:control=enter-frame >> xpath=//button[text()='Try it']
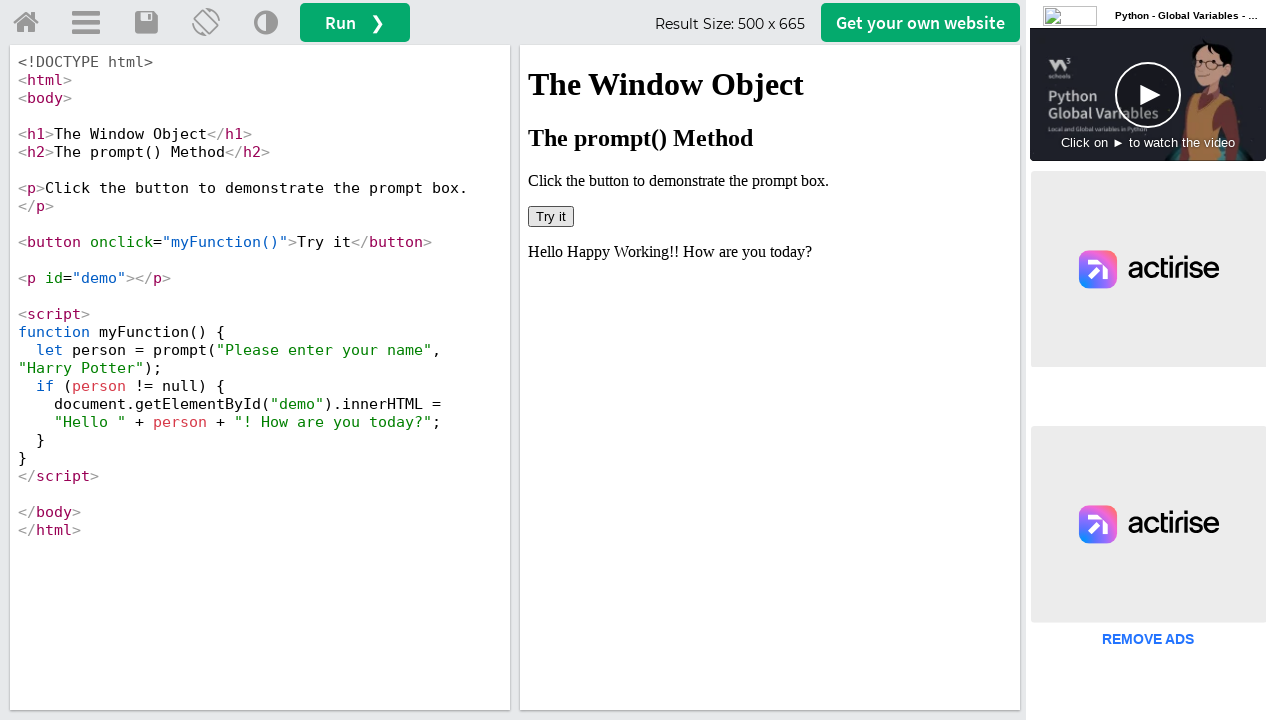

Waited for result element with id 'demo' to be visible
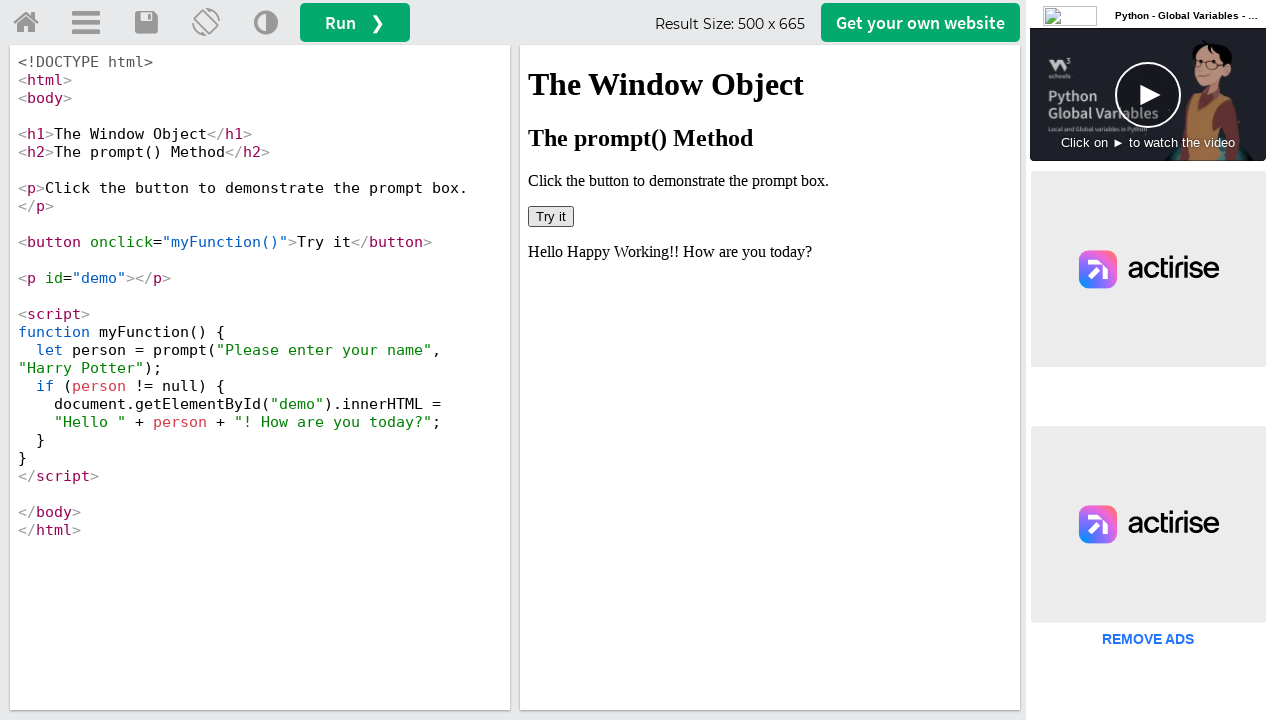

Retrieved result text from element: 'Hello Happy Working!! How are you today?'
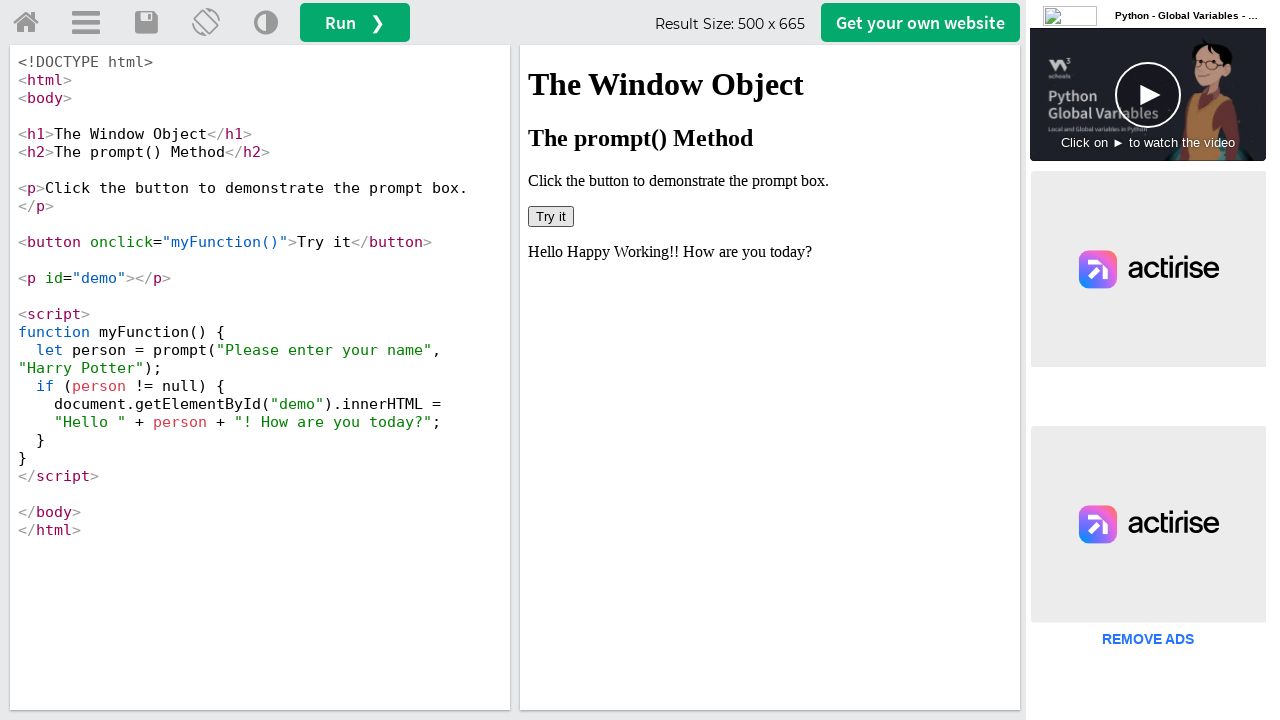

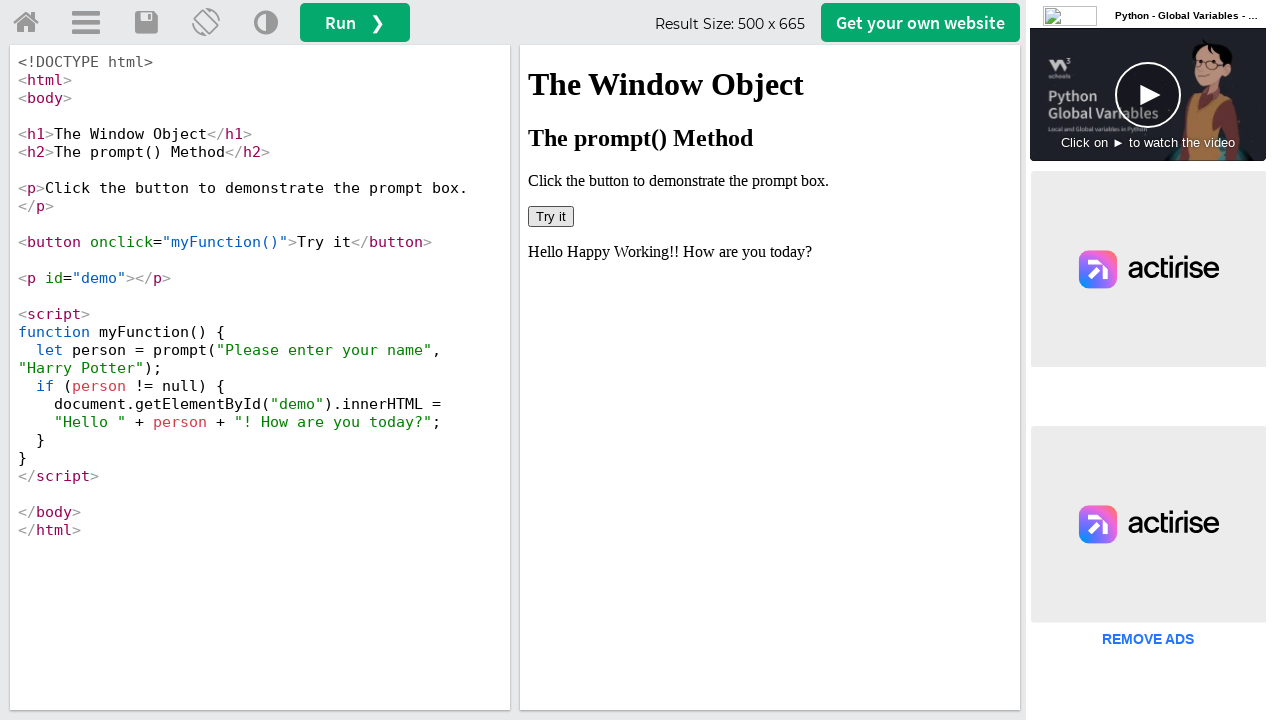